Clicks on the W3Schools logo from a subpage and verifies navigation back to the home page

Starting URL: https://www.w3schools.com/js/default.asp

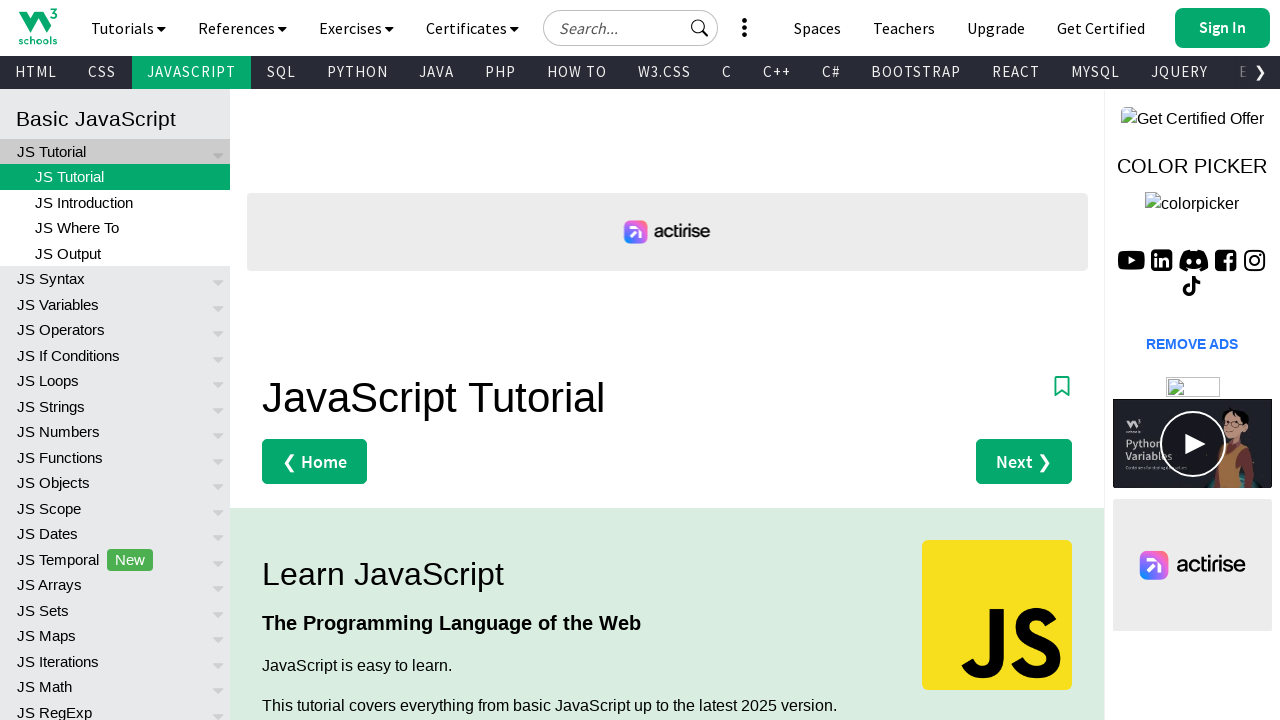

Clicked on the W3Schools logo at (38, 26) on xpath=//a[@href="https://www.w3schools.com"]
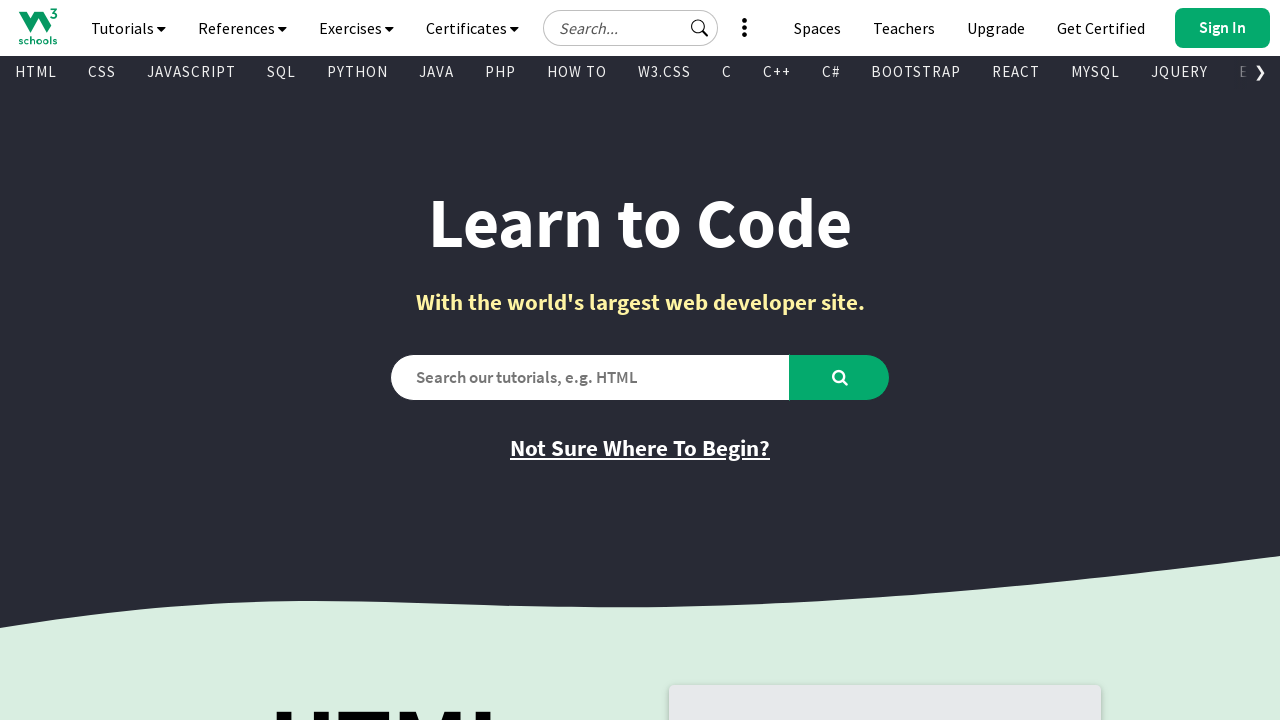

Navigated to home page after clicking logo
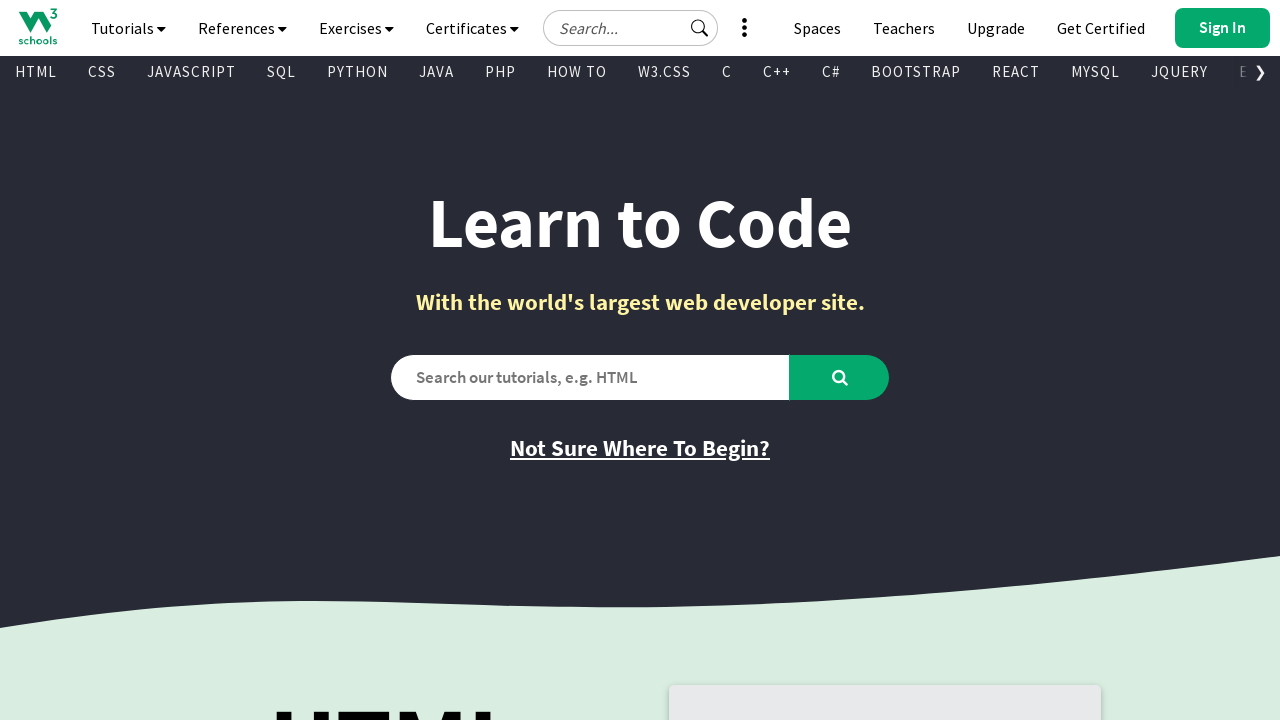

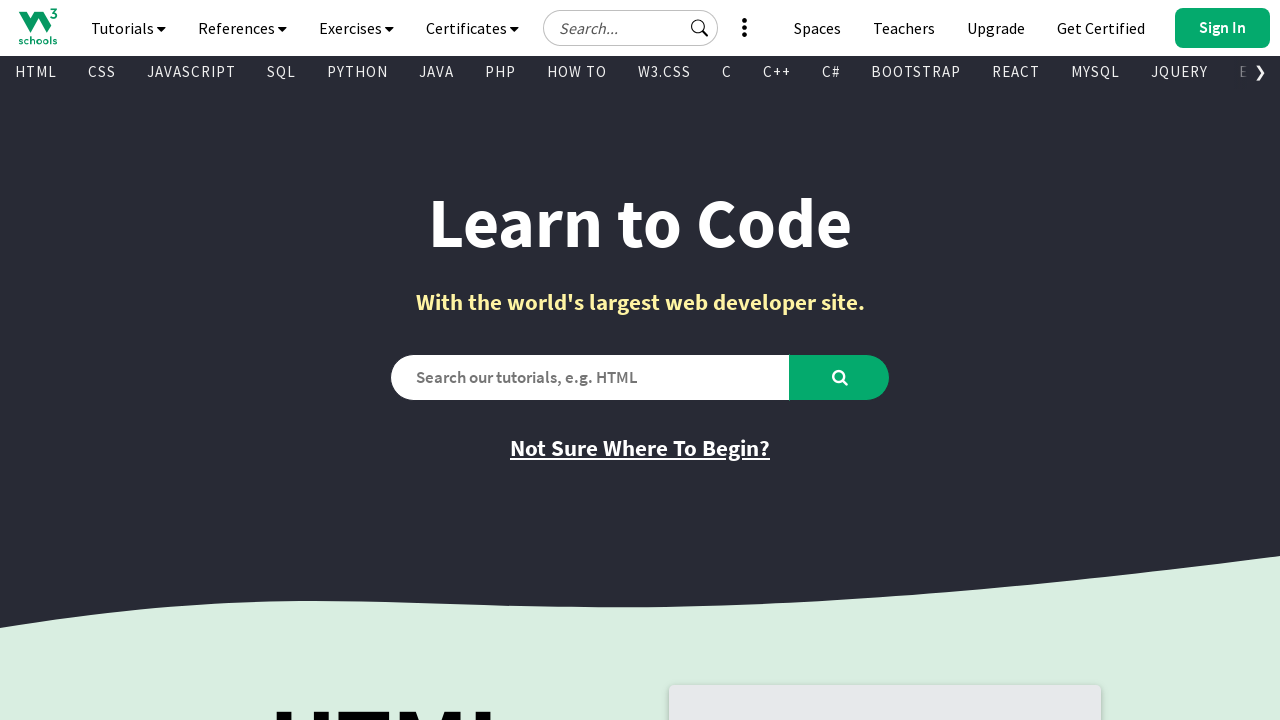